Tests keyboard actions by copying text from one textarea field and pasting it into another textarea field using keyboard shortcuts

Starting URL: https://omayo.blogspot.com/

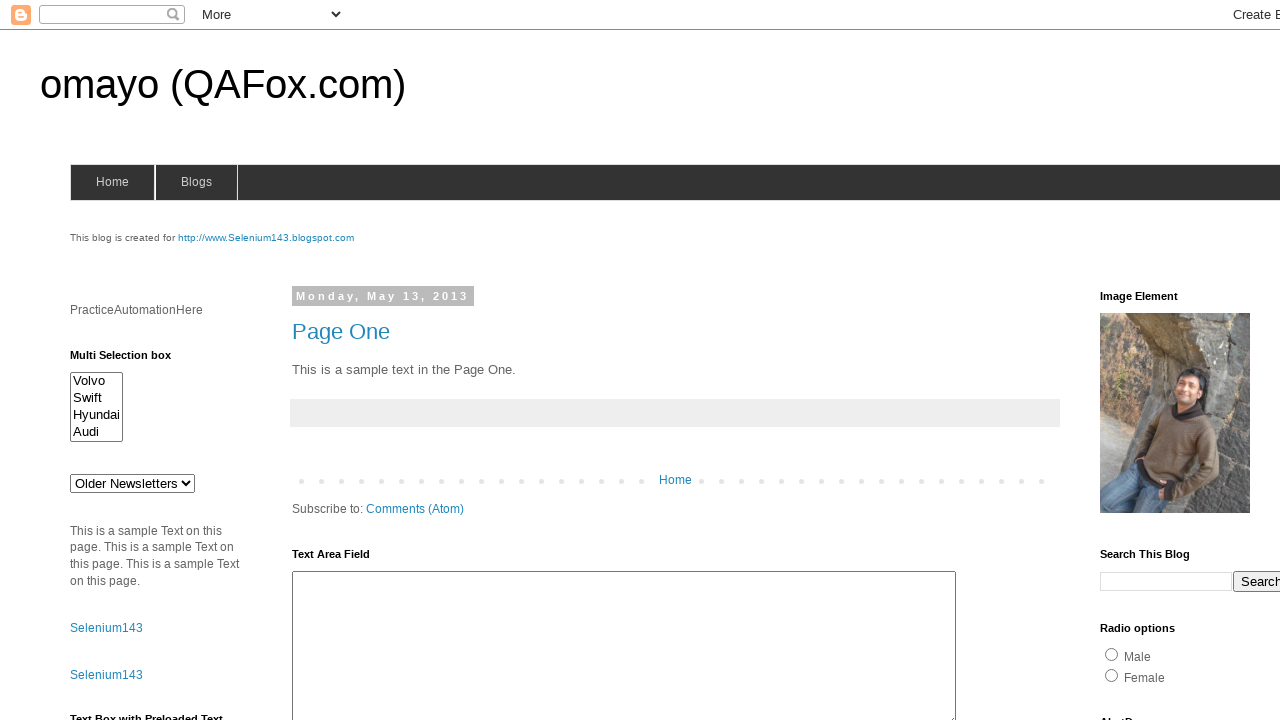

Located first textarea element with id 'ta1'
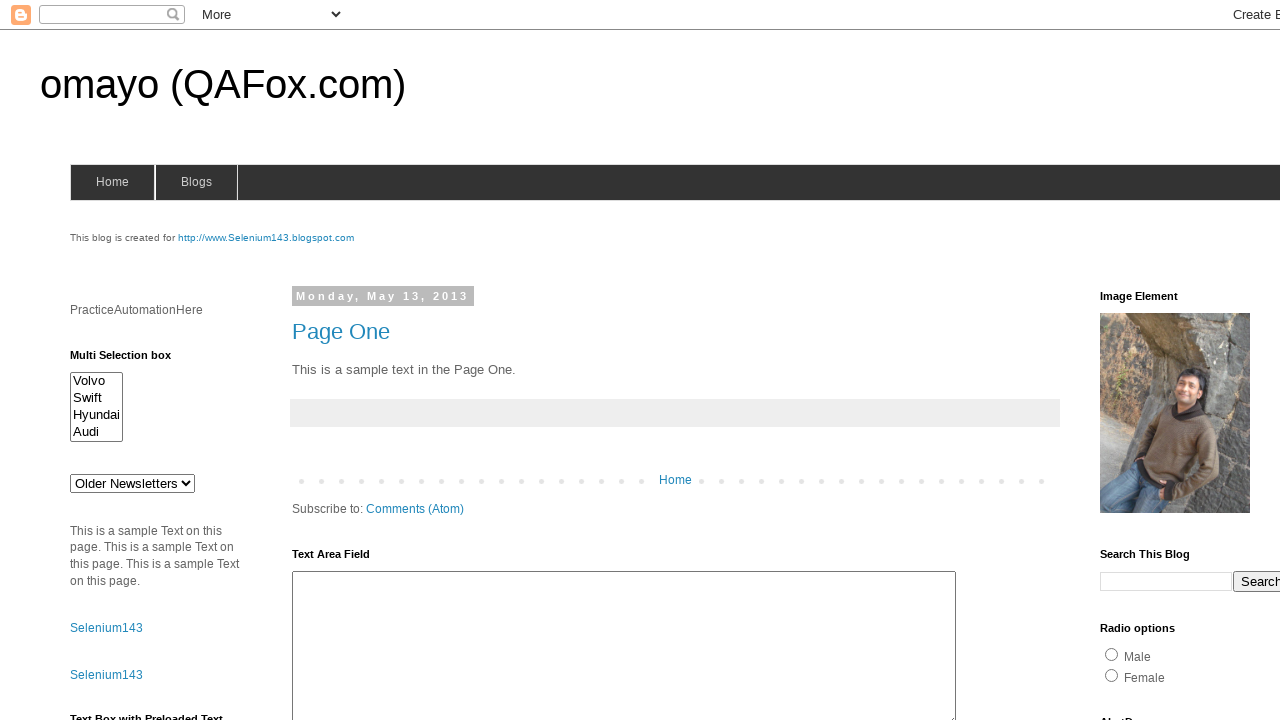

Located second textarea element using xpath
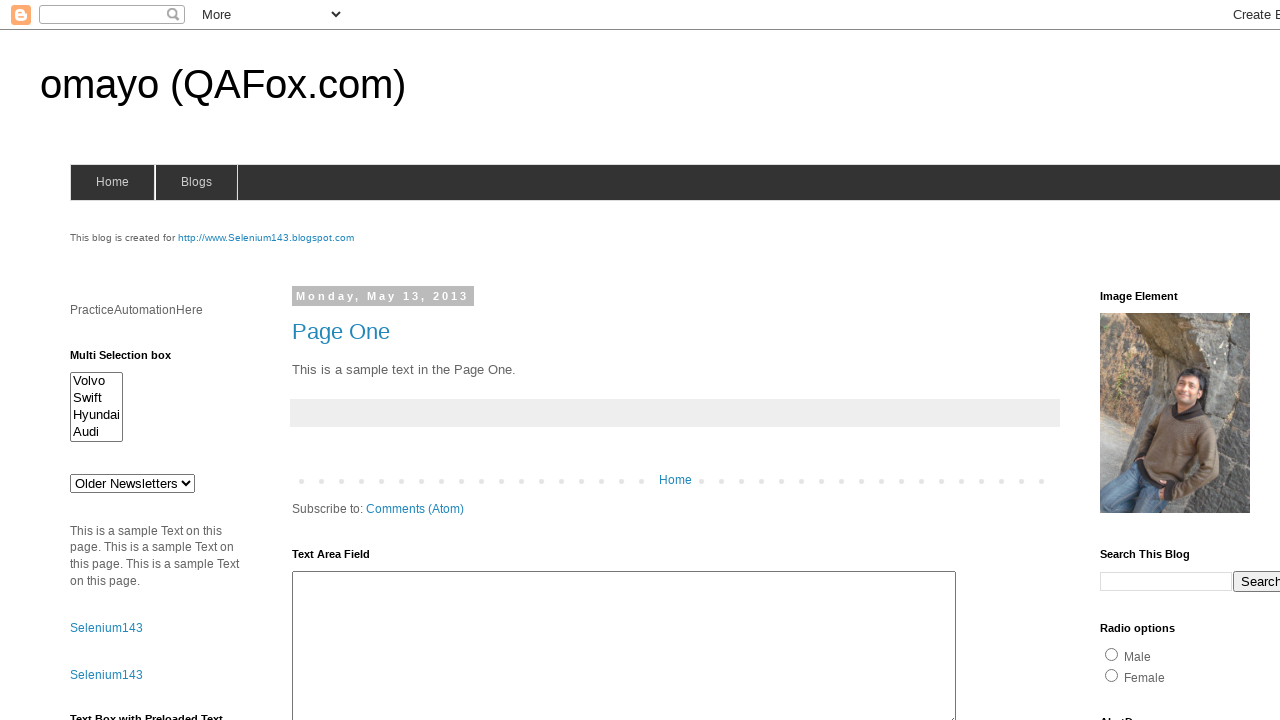

Clicked on second textarea to focus it at (423, 361) on xpath=//textarea[starts-with(text(),'The')]
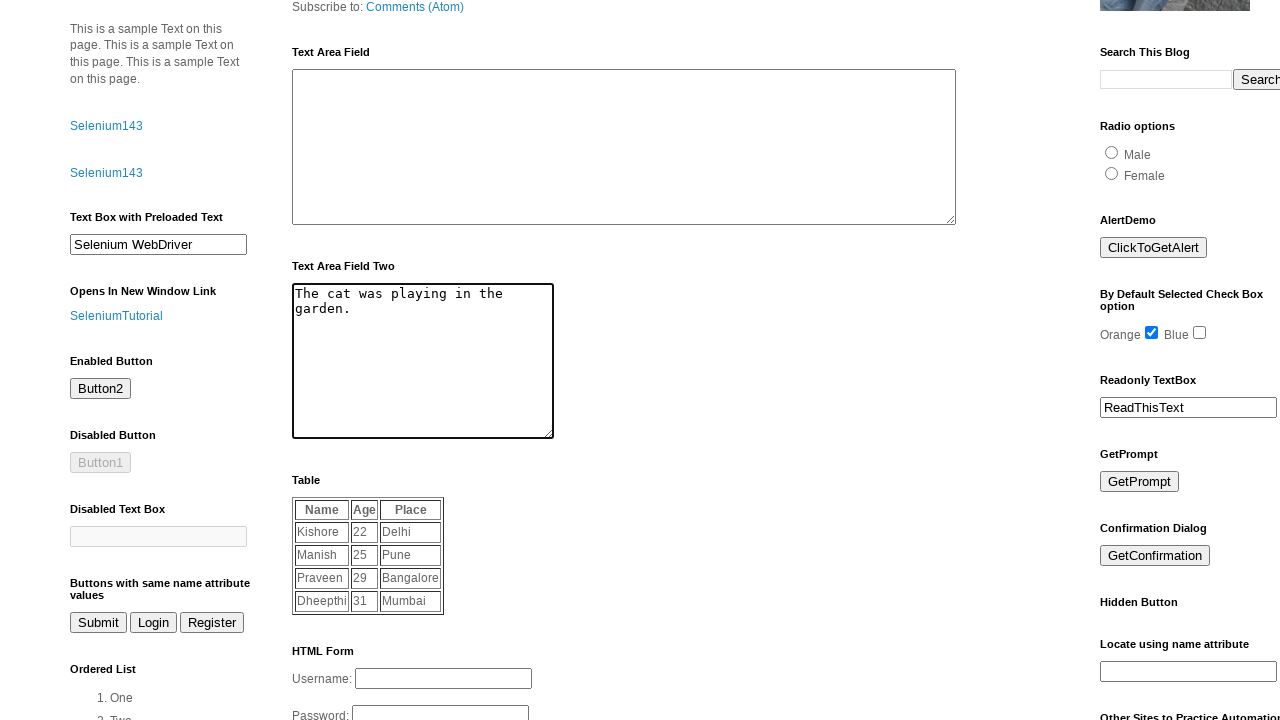

Selected all text in second textarea using Ctrl+A
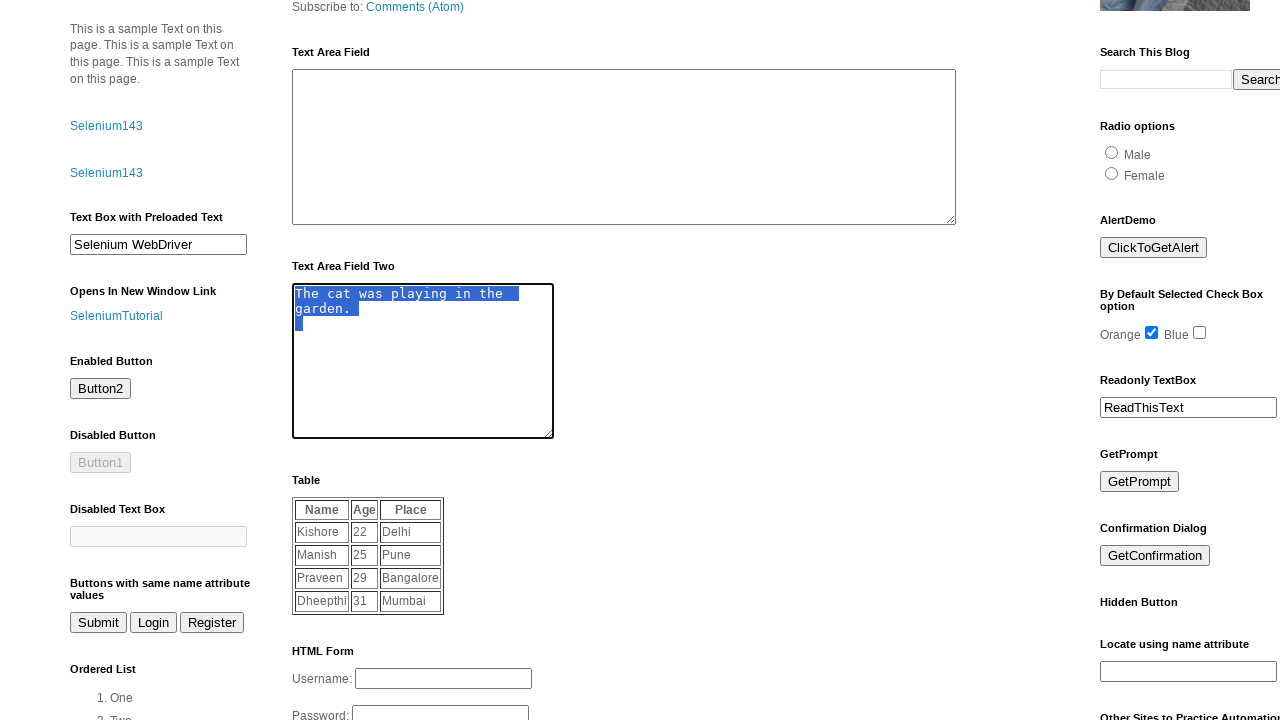

Copied selected text from second textarea using Ctrl+C
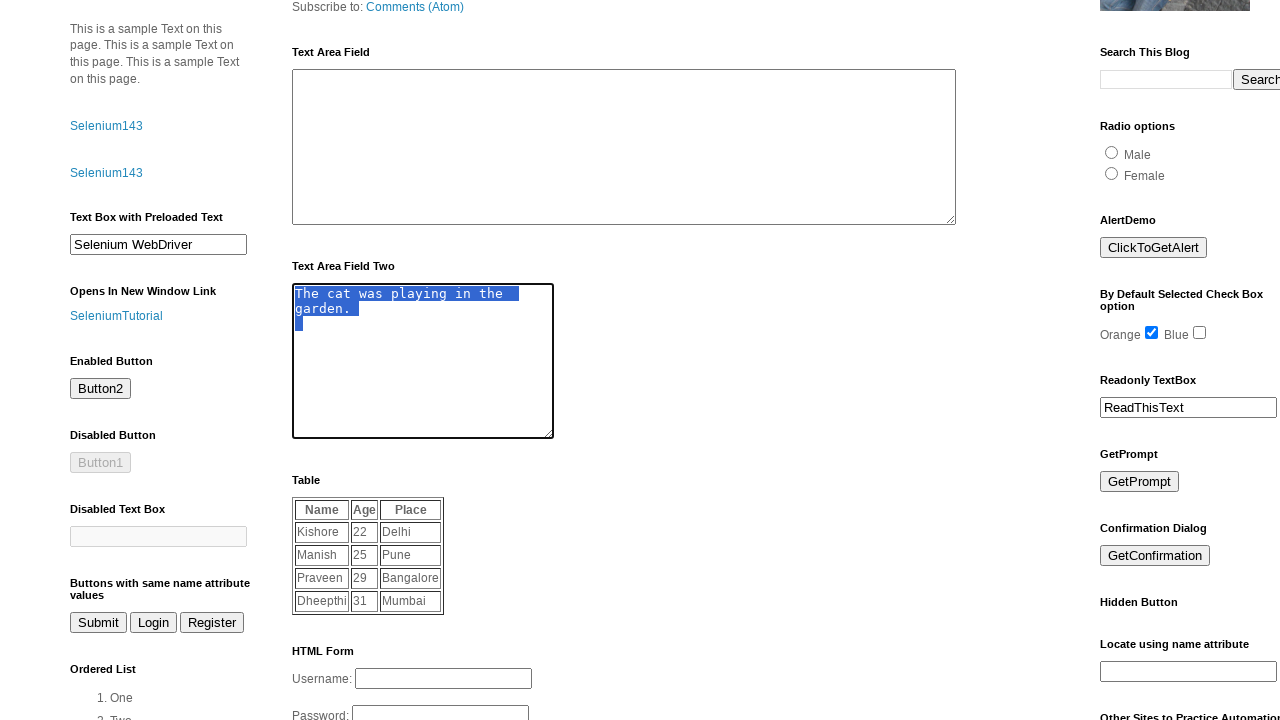

Clicked on first textarea to focus it at (624, 147) on #ta1
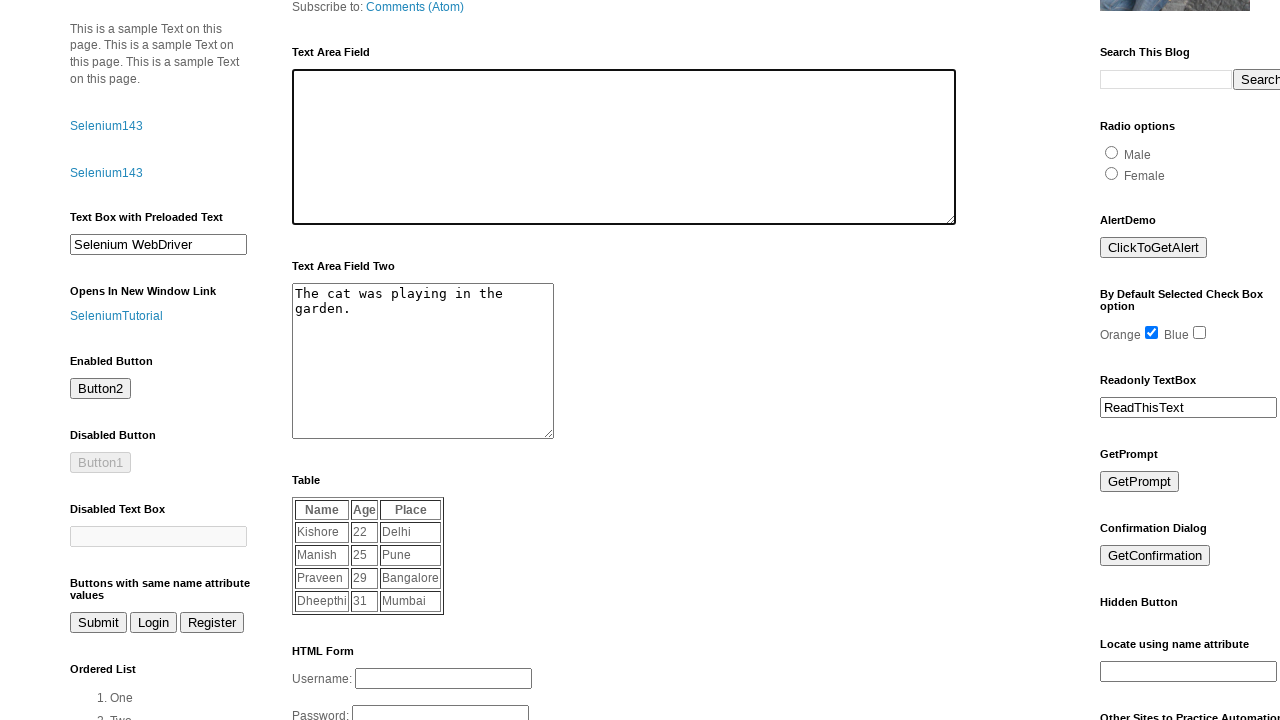

Pasted copied text into first textarea using Ctrl+V
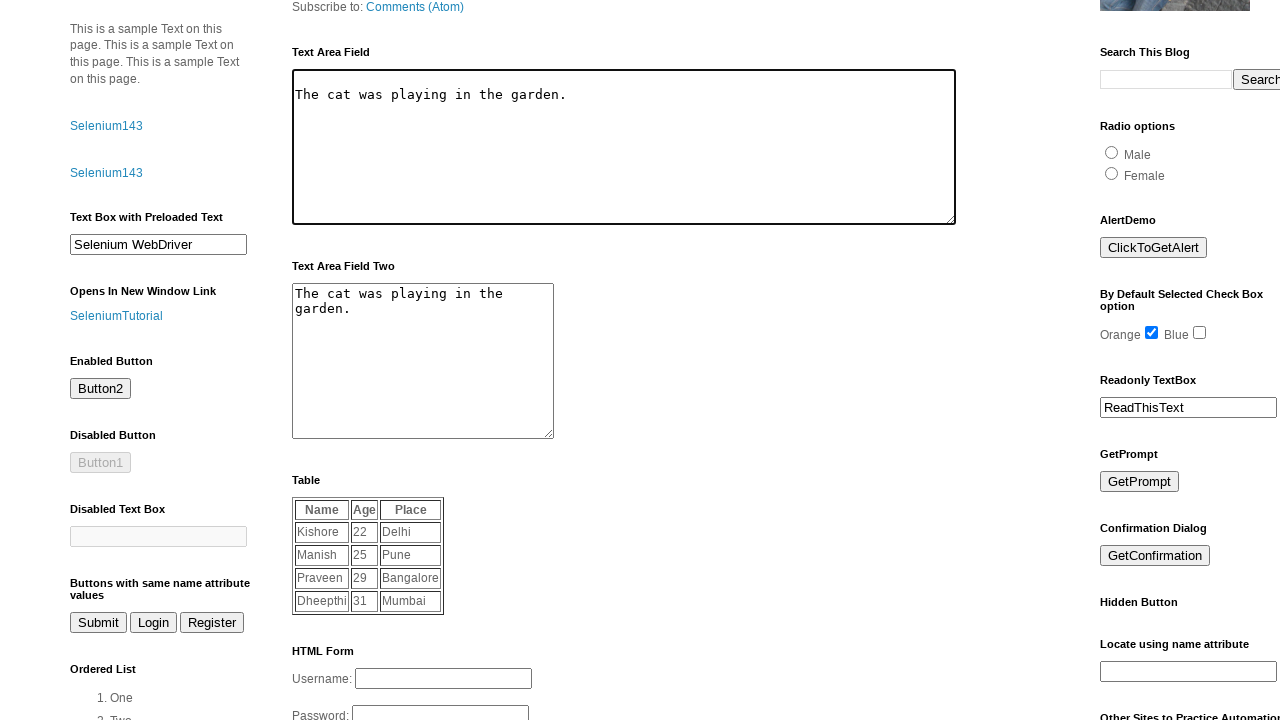

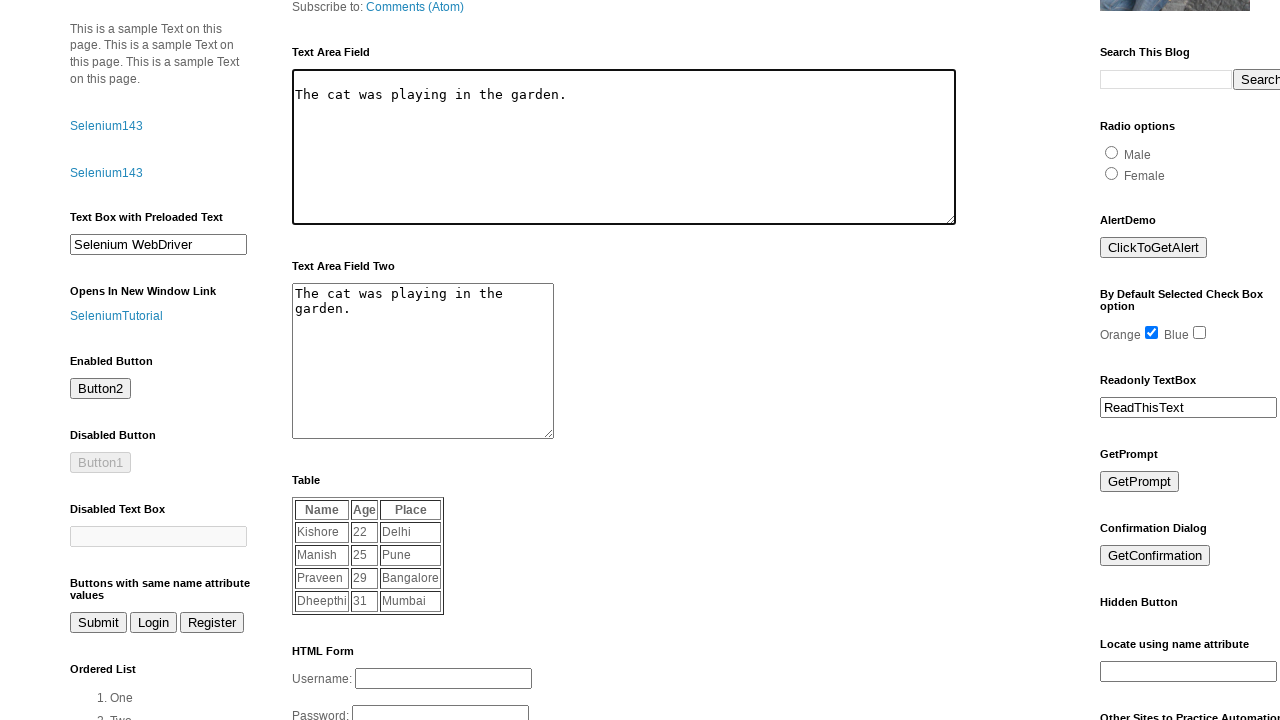